Navigates to WebDriverIO documentation page and attempts to find an element with a non-existent class selector to verify element lookup behavior

Starting URL: https://webdriver.io/docs/api.html

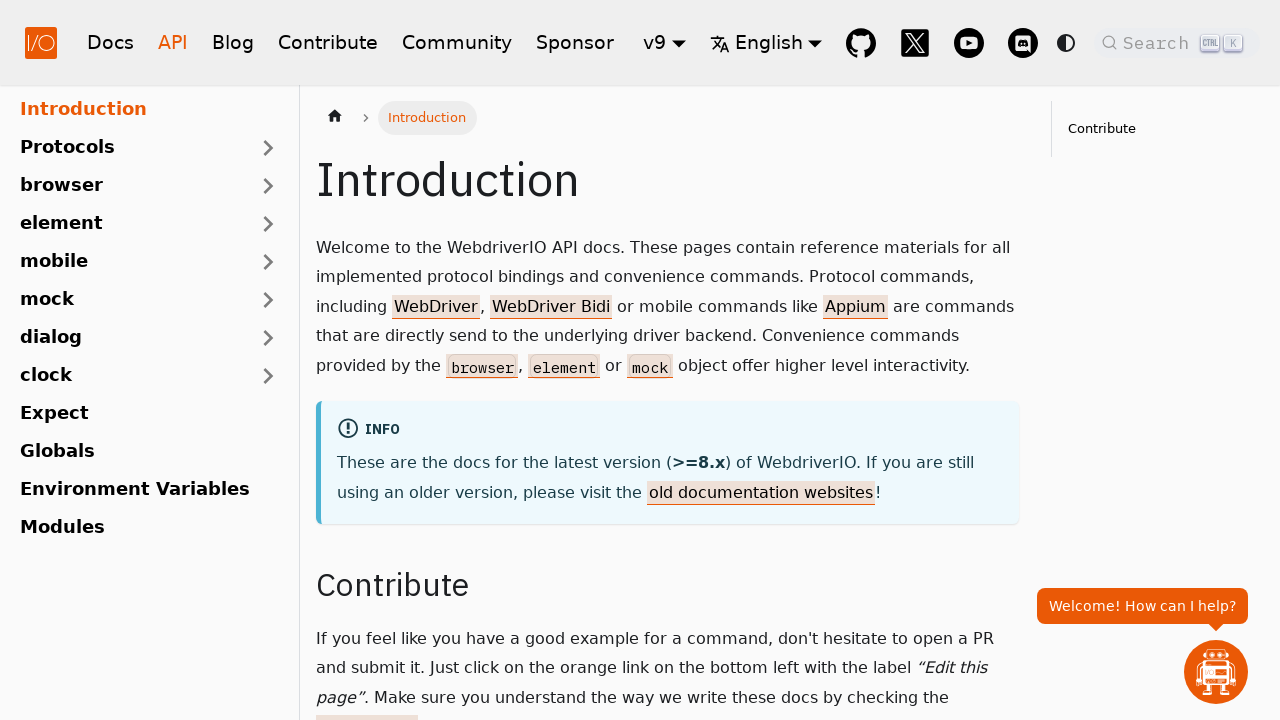

Waited for page to load (domcontentloaded state)
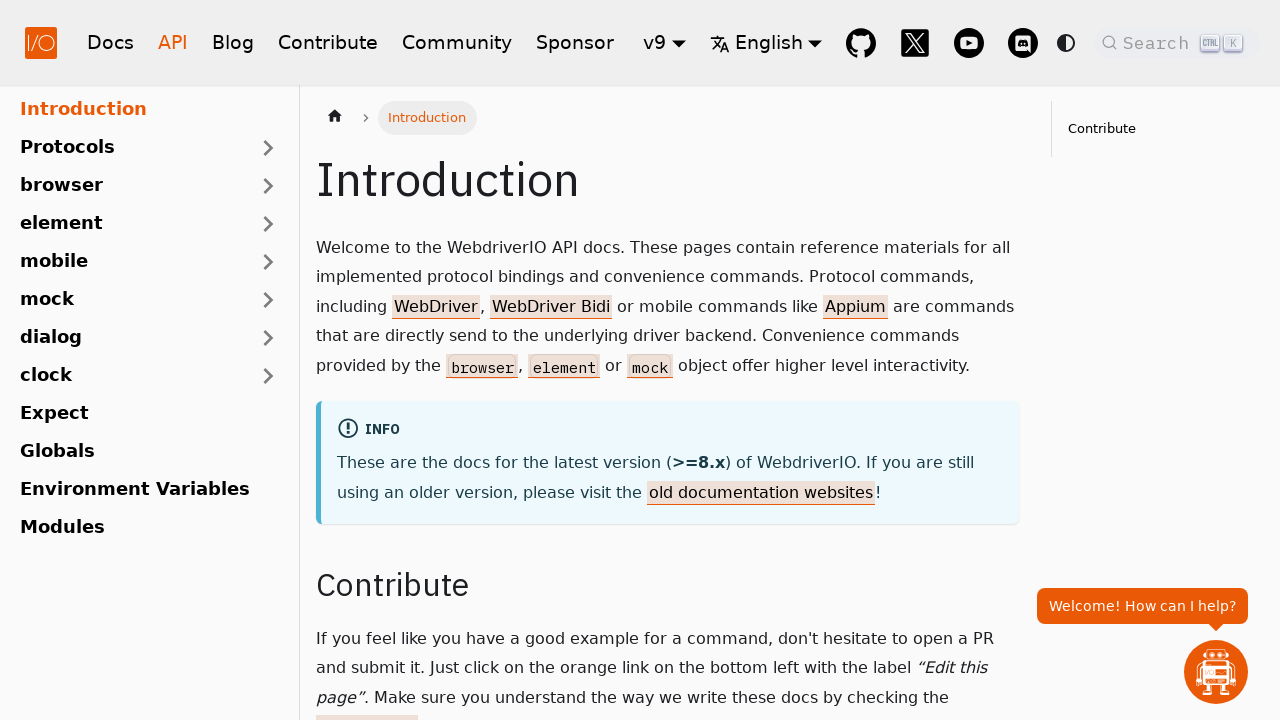

Located navbar element on WebDriverIO documentation page
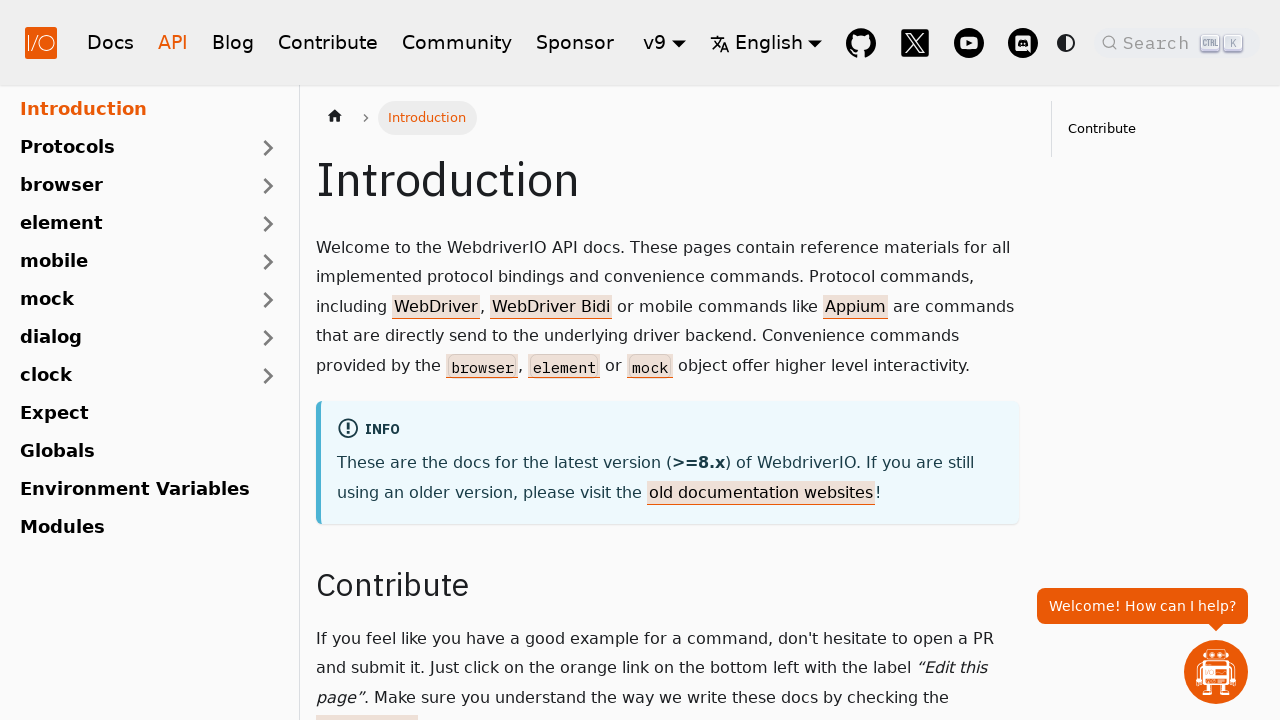

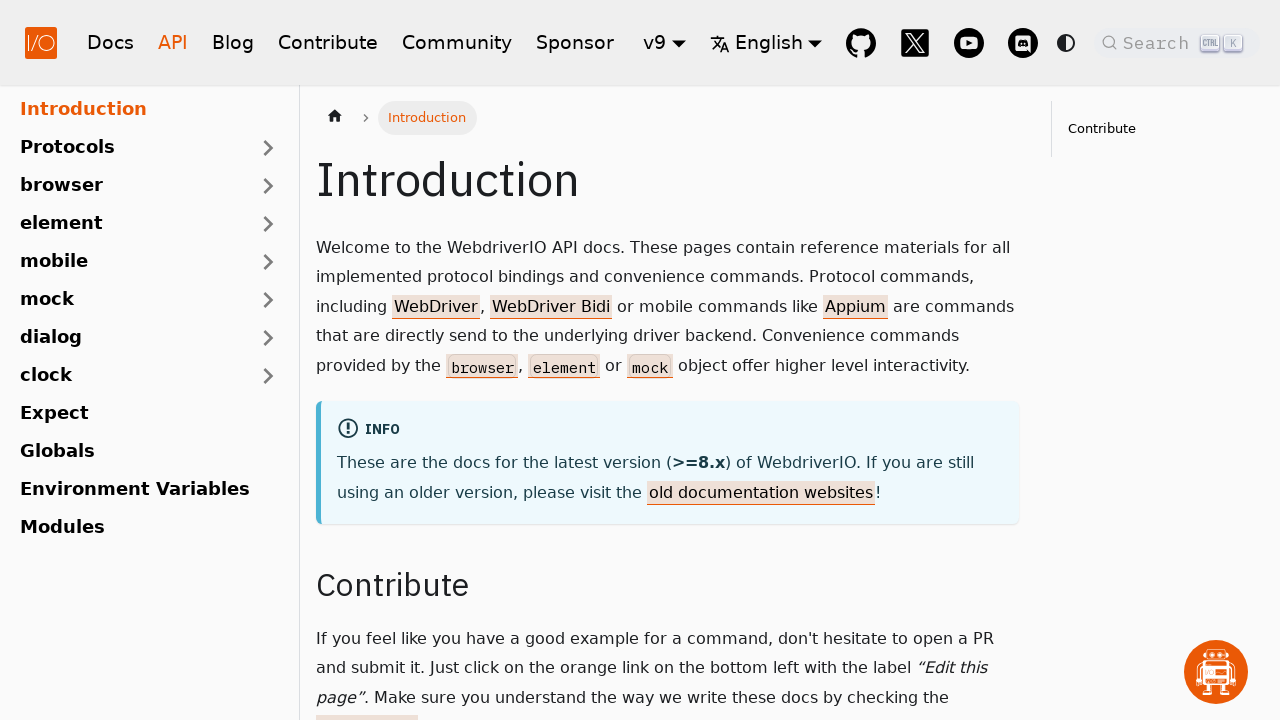